Tests the hide/show functionality of a textbox by verifying the textbox is initially displayed, clicking the Hide button, and verifying the textbox is no longer displayed.

Starting URL: https://rahulshettyacademy.com/AutomationPractice/

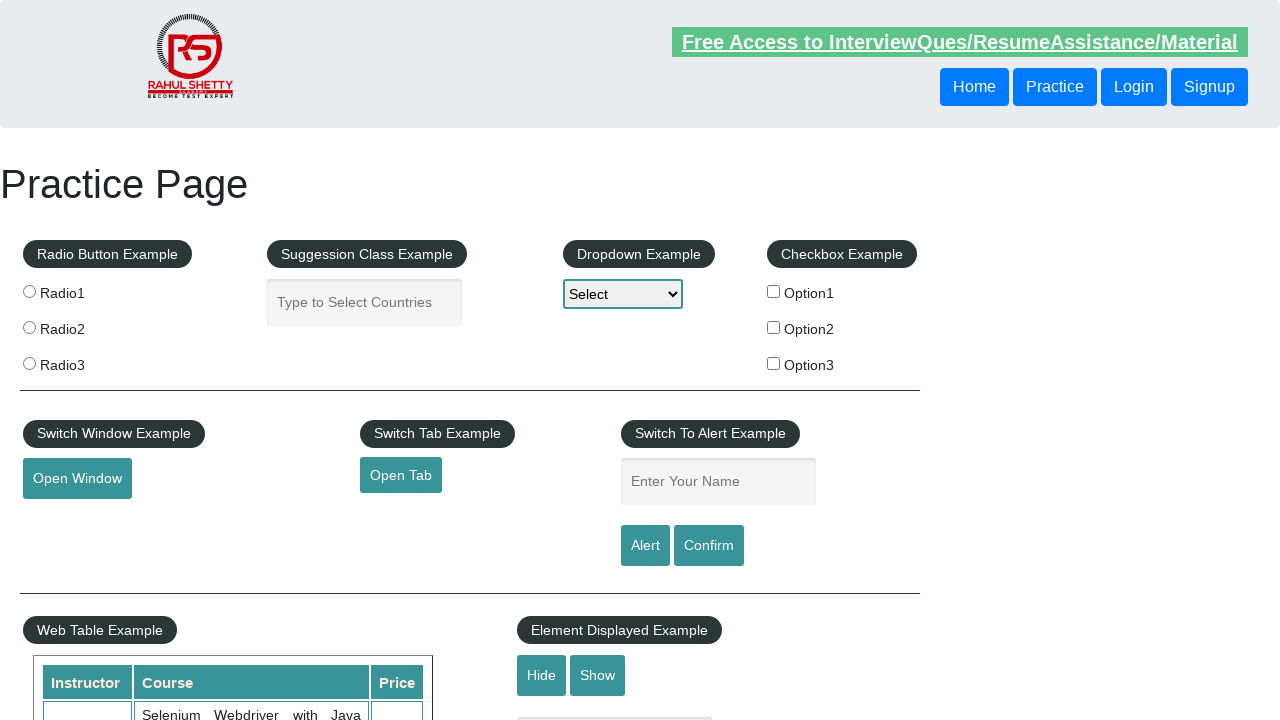

Navigated to AutomationPractice page
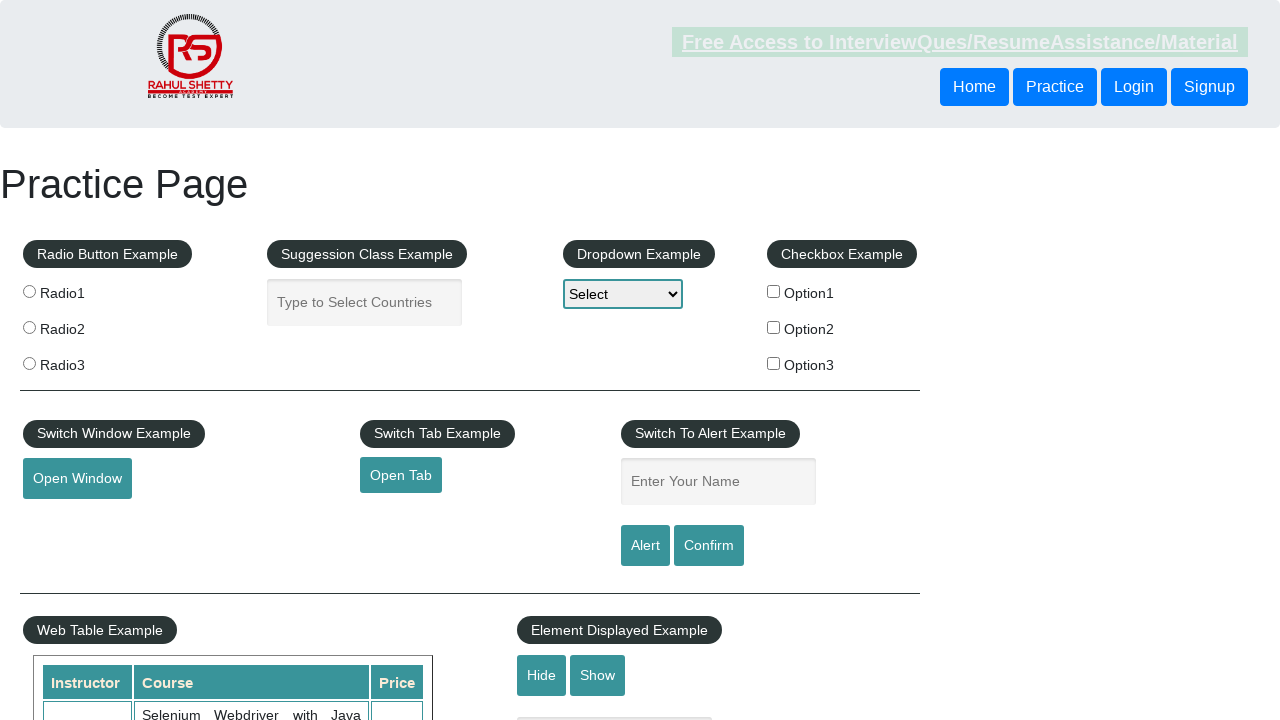

Located textbox element with id 'displayed-text'
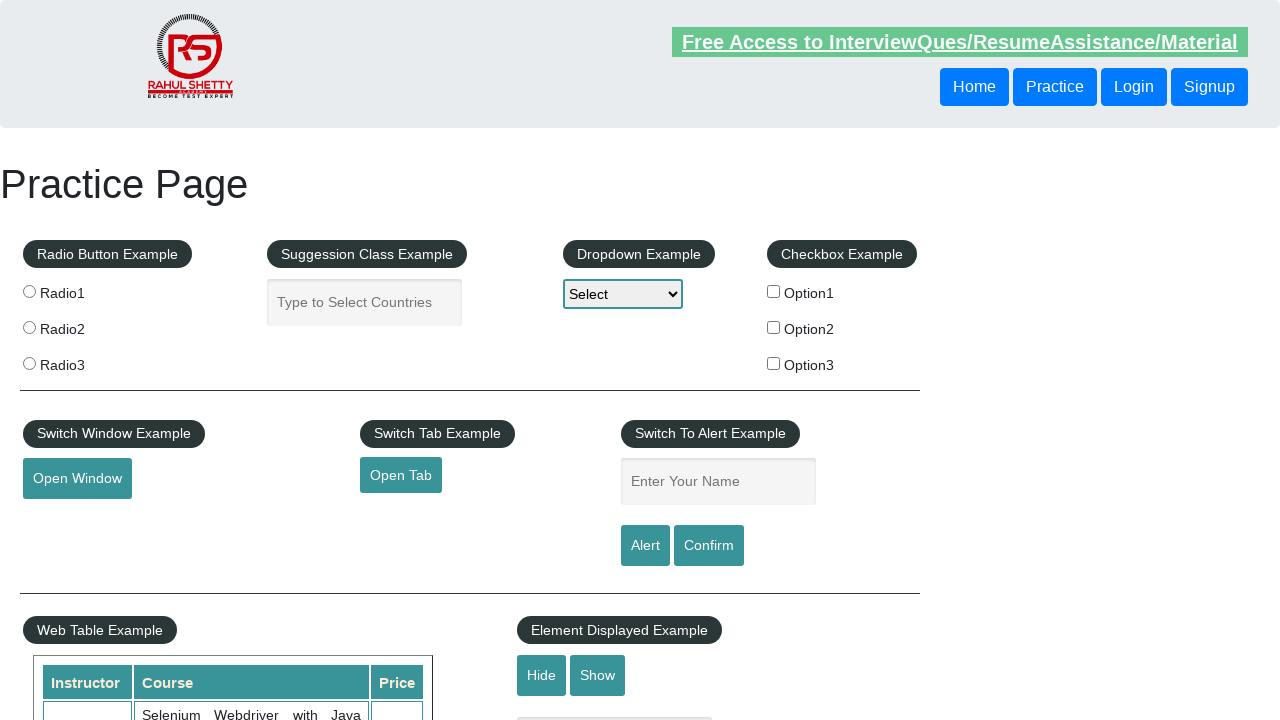

Verified textbox is initially visible
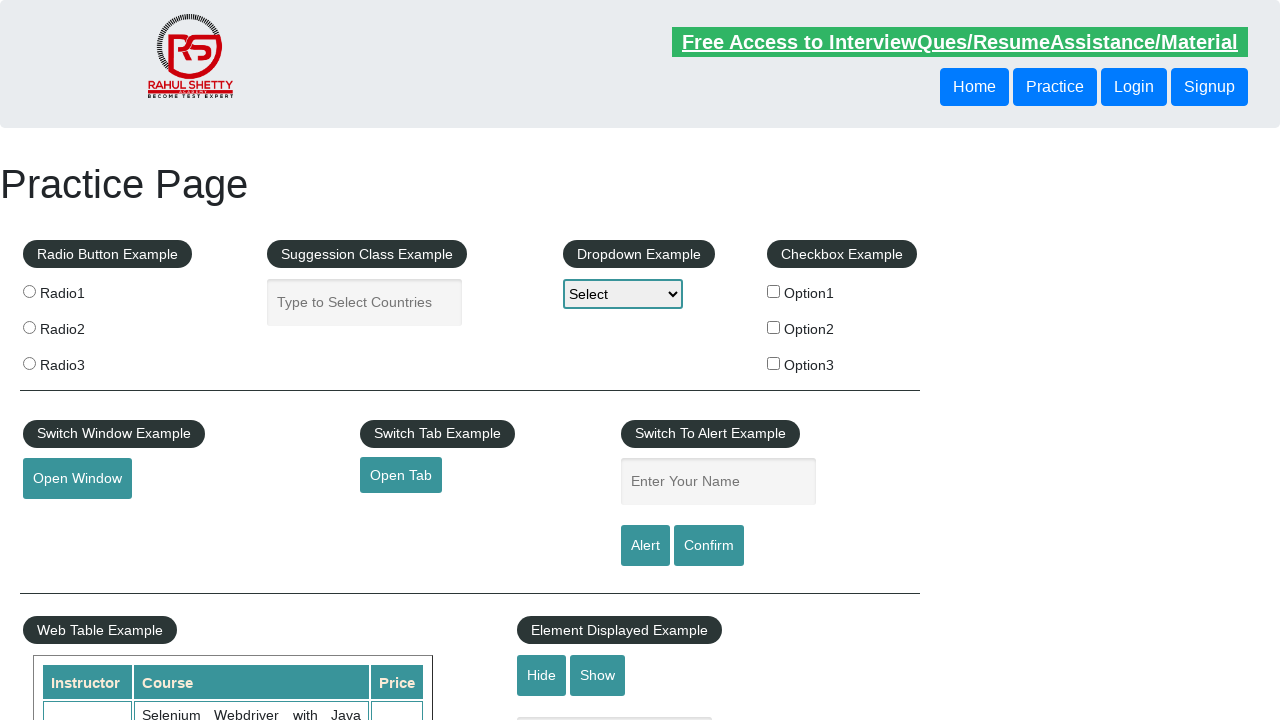

Clicked Hide button to hide textbox at (542, 675) on #hide-textbox
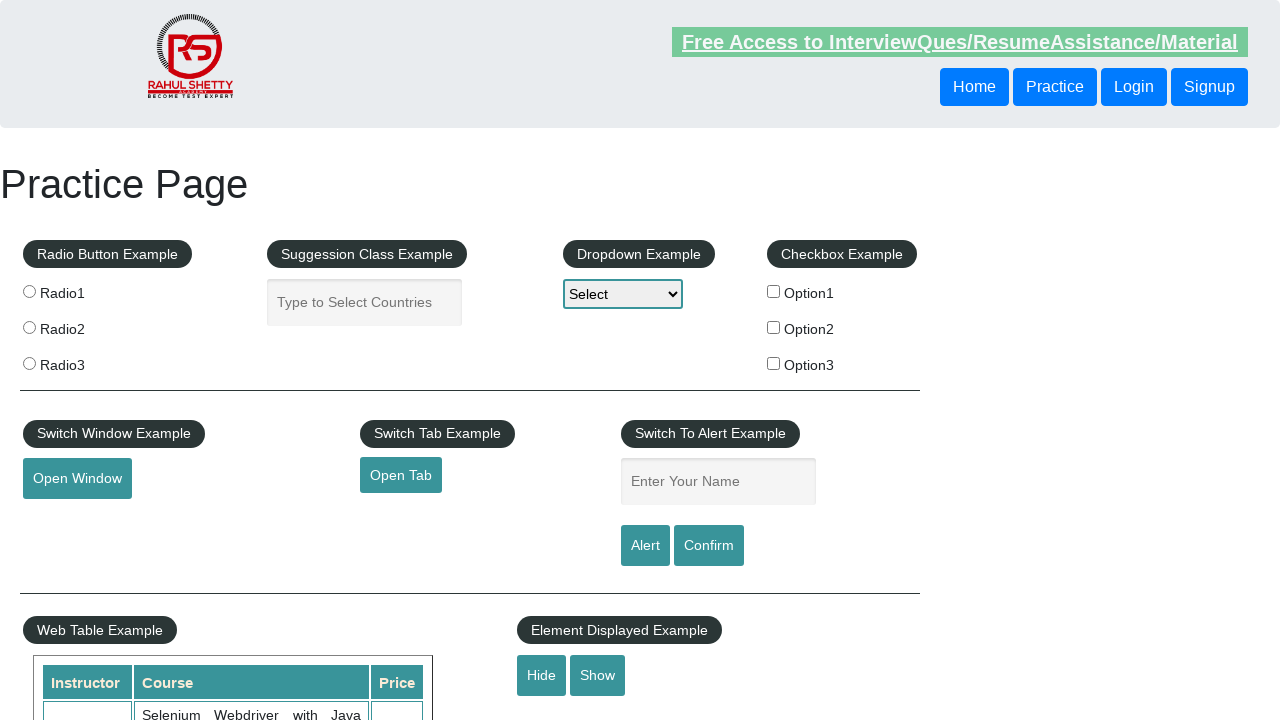

Waited for textbox to become hidden
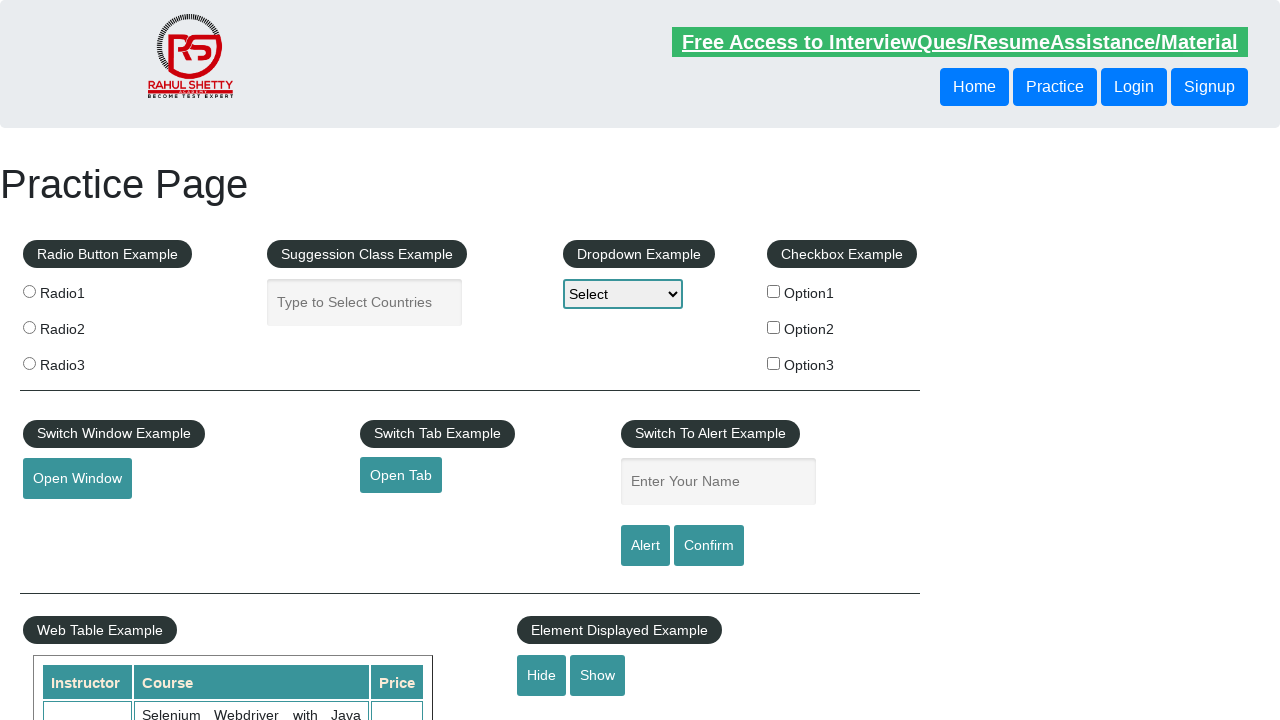

Verified textbox is no longer visible after clicking Hide button
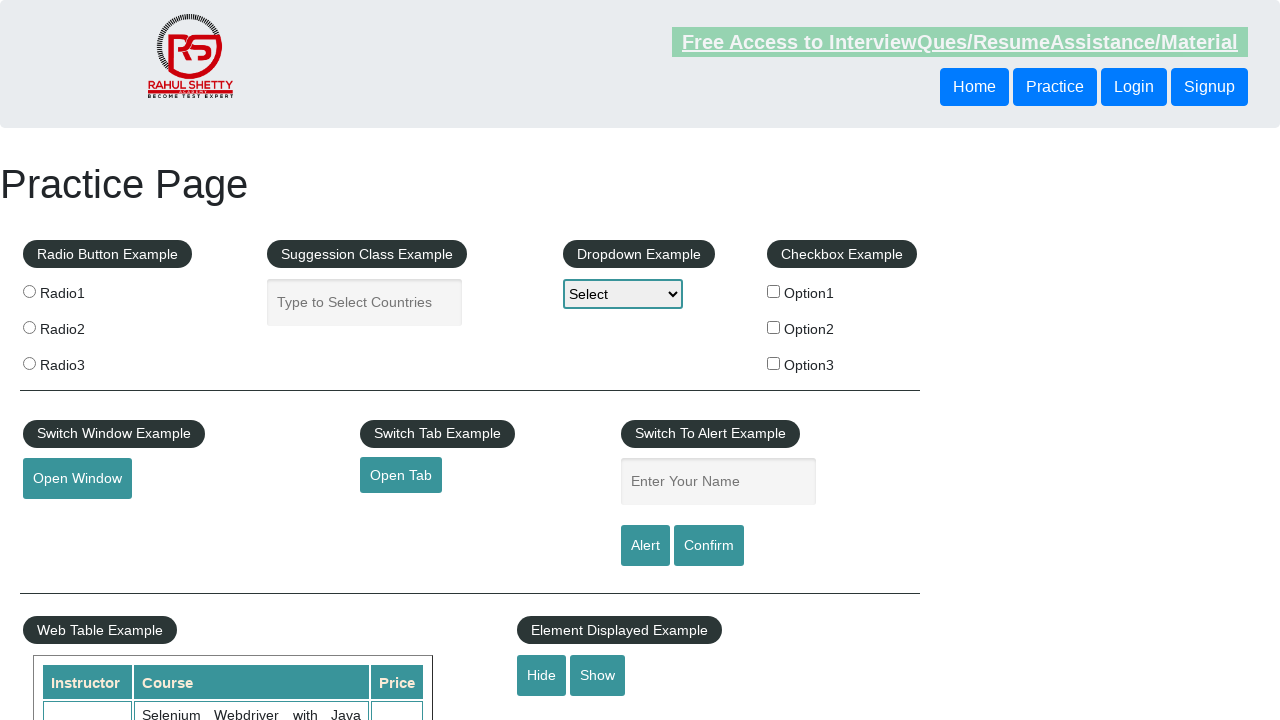

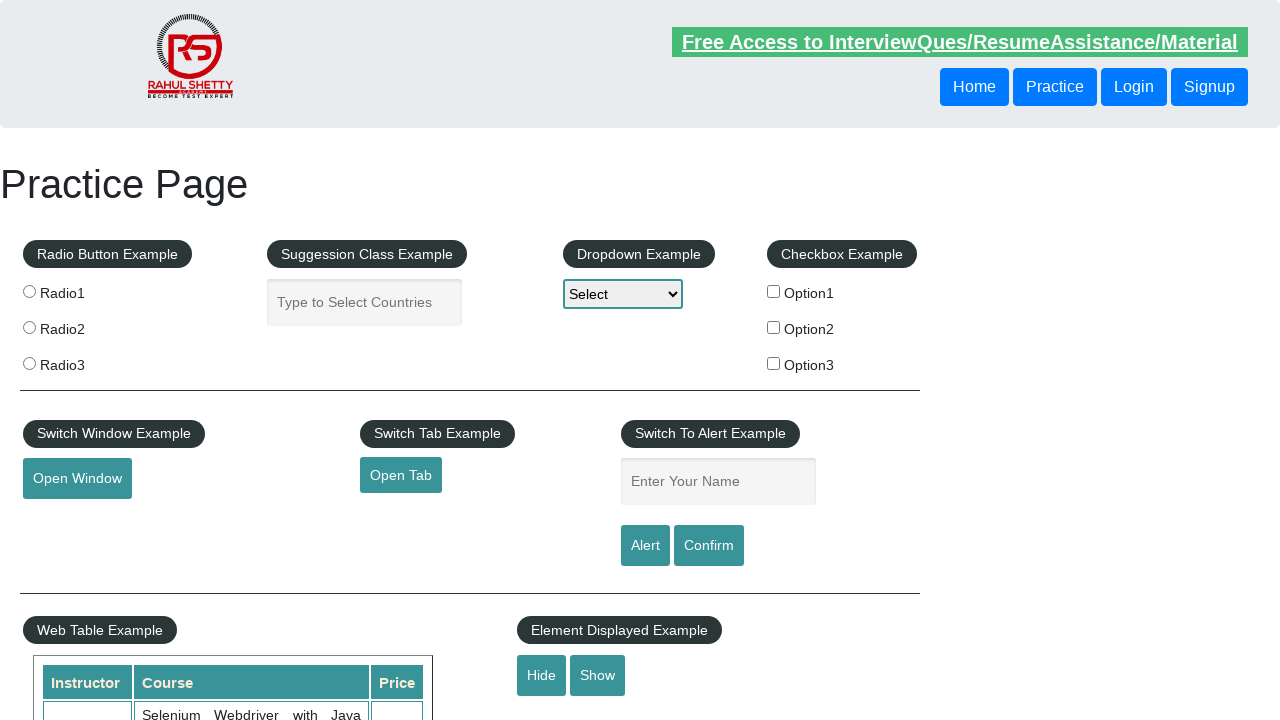